Navigates to Netflix Top 10 page and waits for ranking elements to load on the page

Starting URL: https://www.netflix.com/tudum/top10

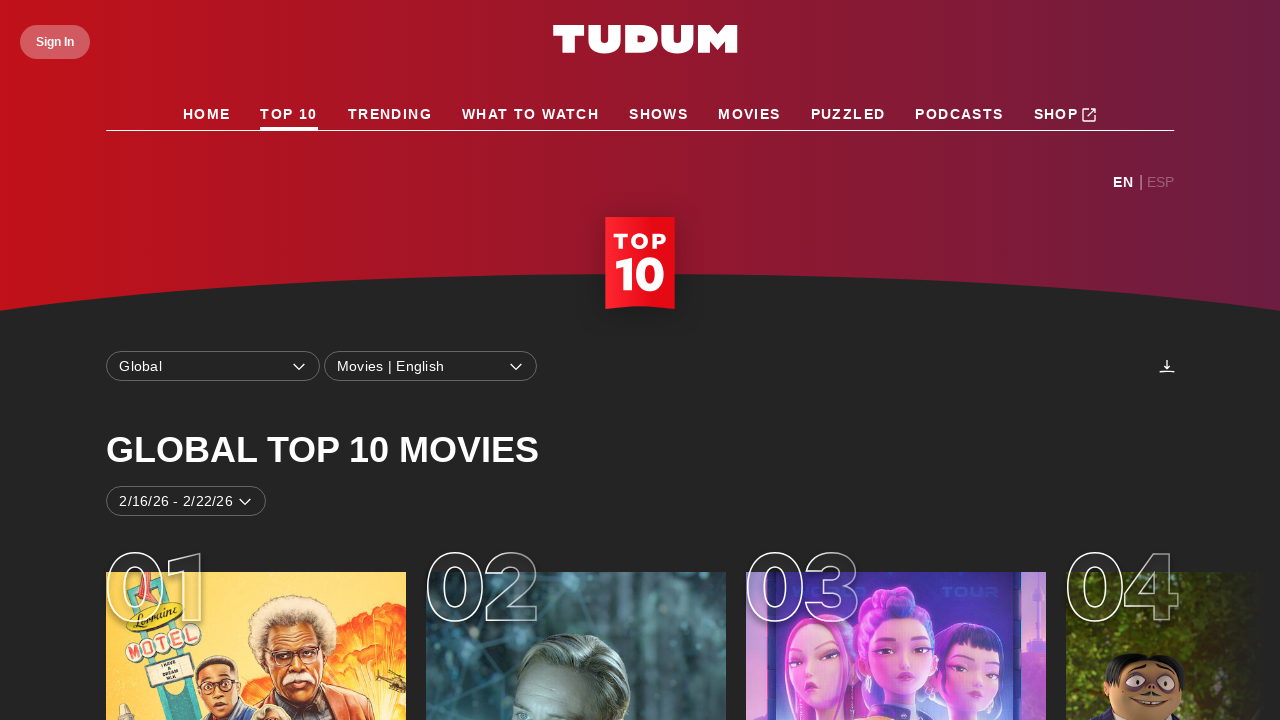

Navigated to Netflix Top 10 page
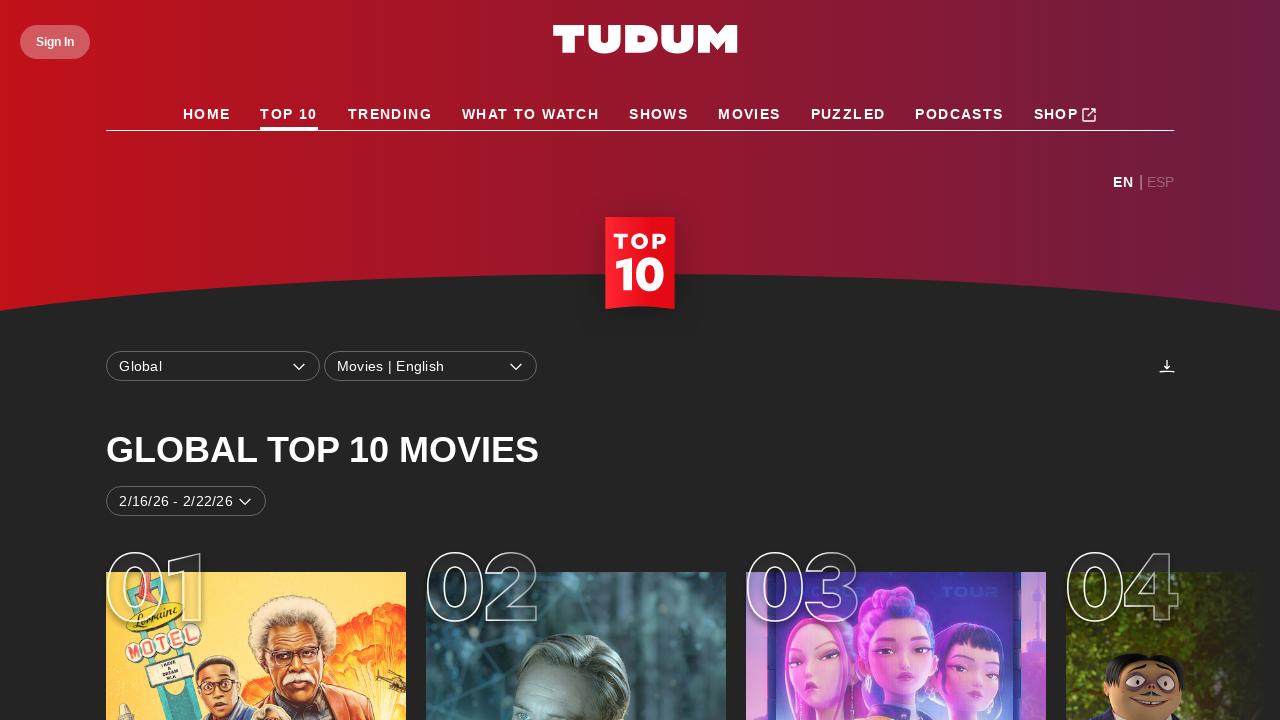

Waited for ranking elements to load
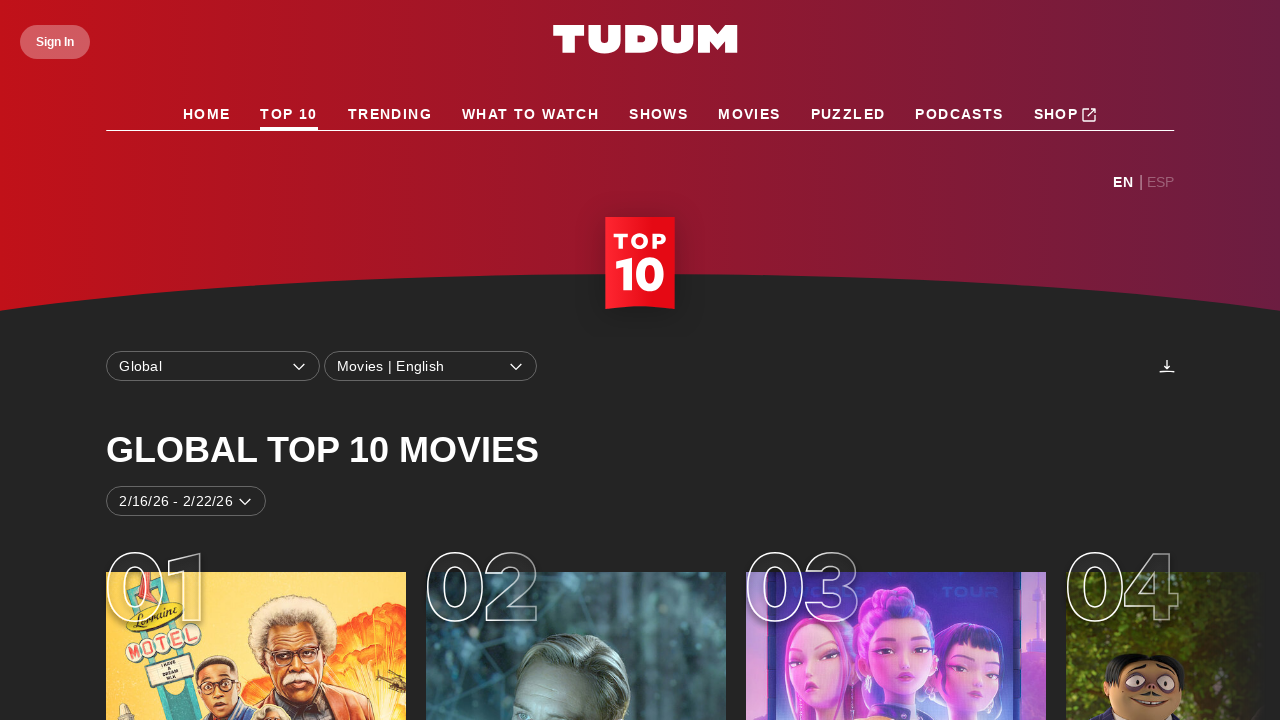

Verified that ranking elements are loaded
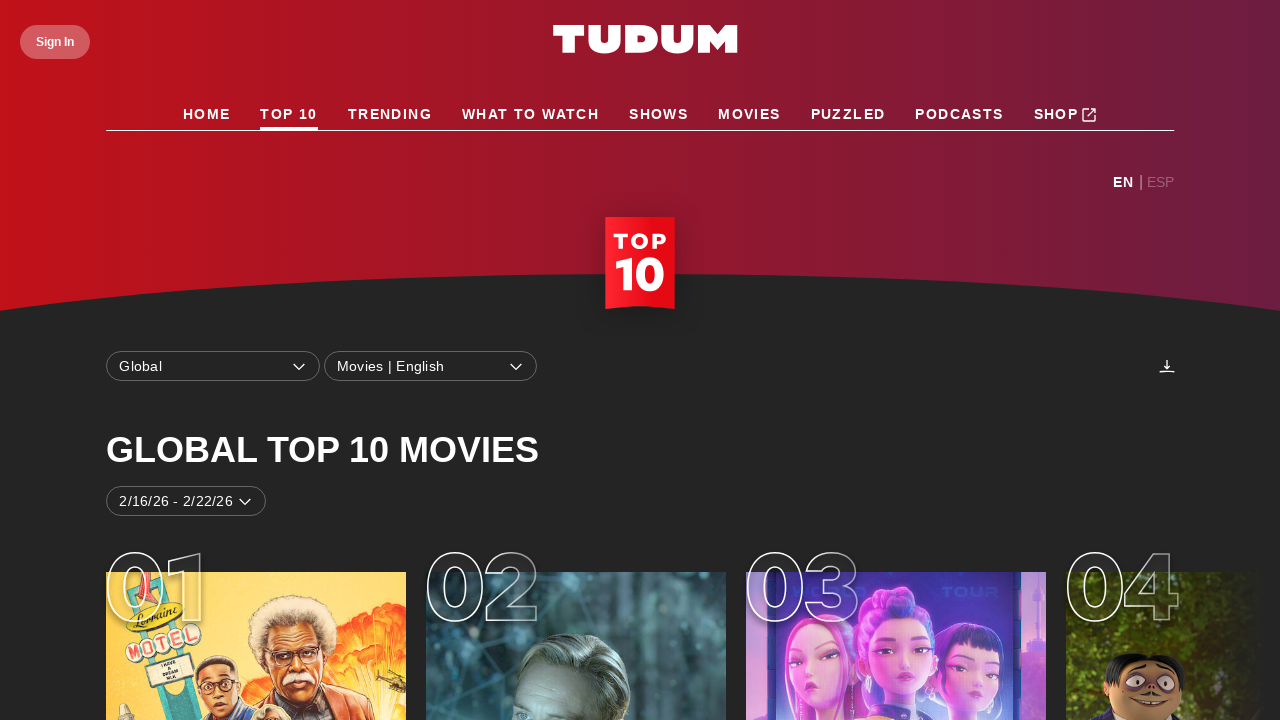

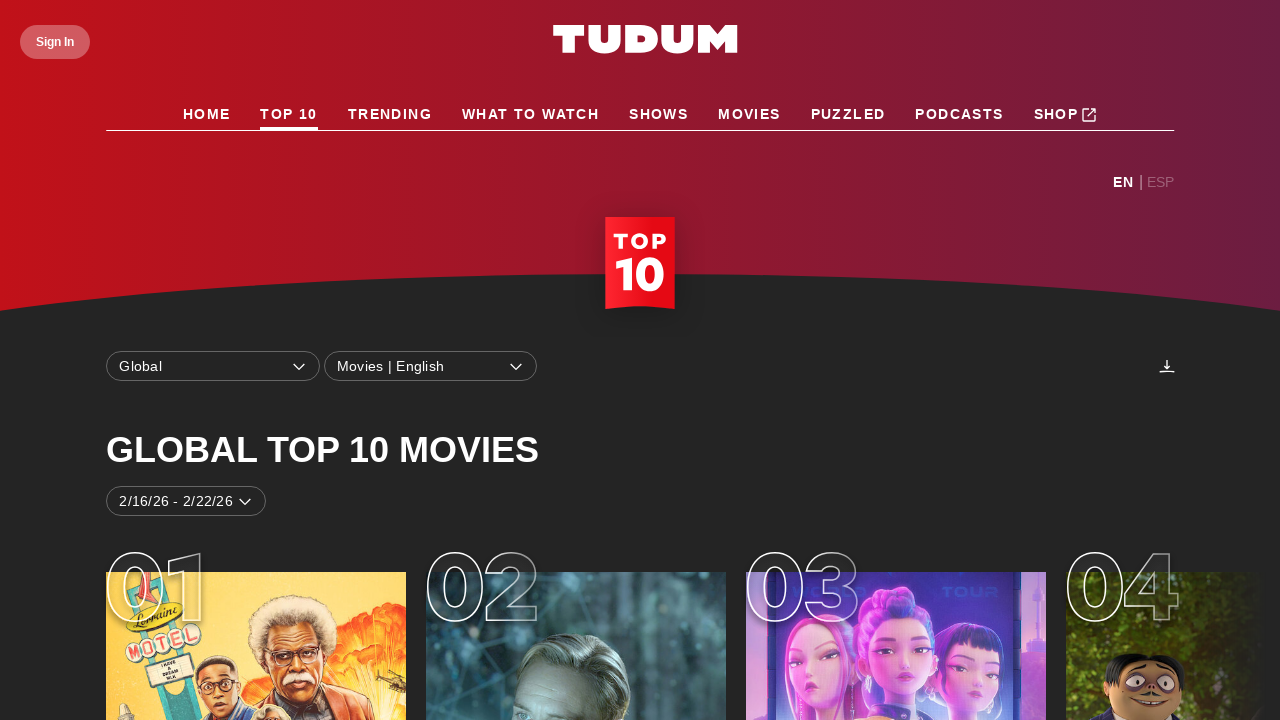